Visits the JPL Space page and clicks the full image button to view the featured Mars image.

Starting URL: https://data-class-jpl-space.s3.amazonaws.com/JPL_Space/index.html

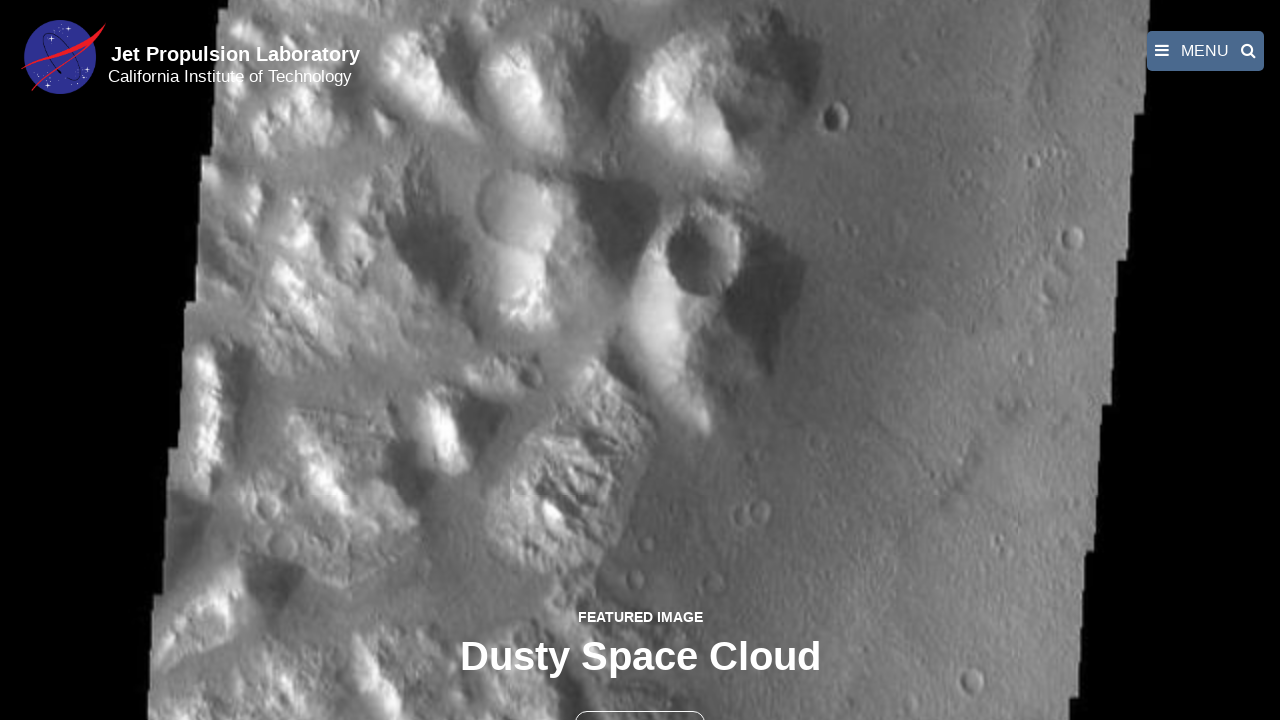

Navigated to JPL Space page
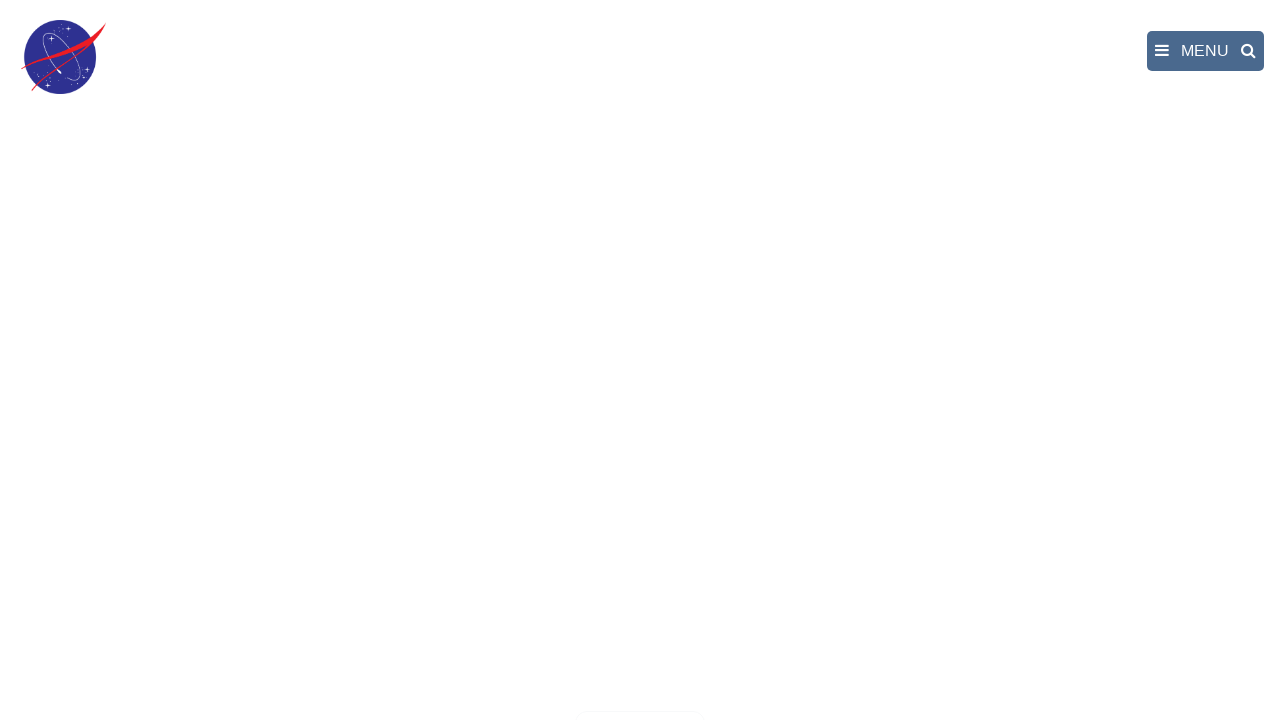

Clicked the full image button to view featured Mars image at (640, 699) on button >> nth=1
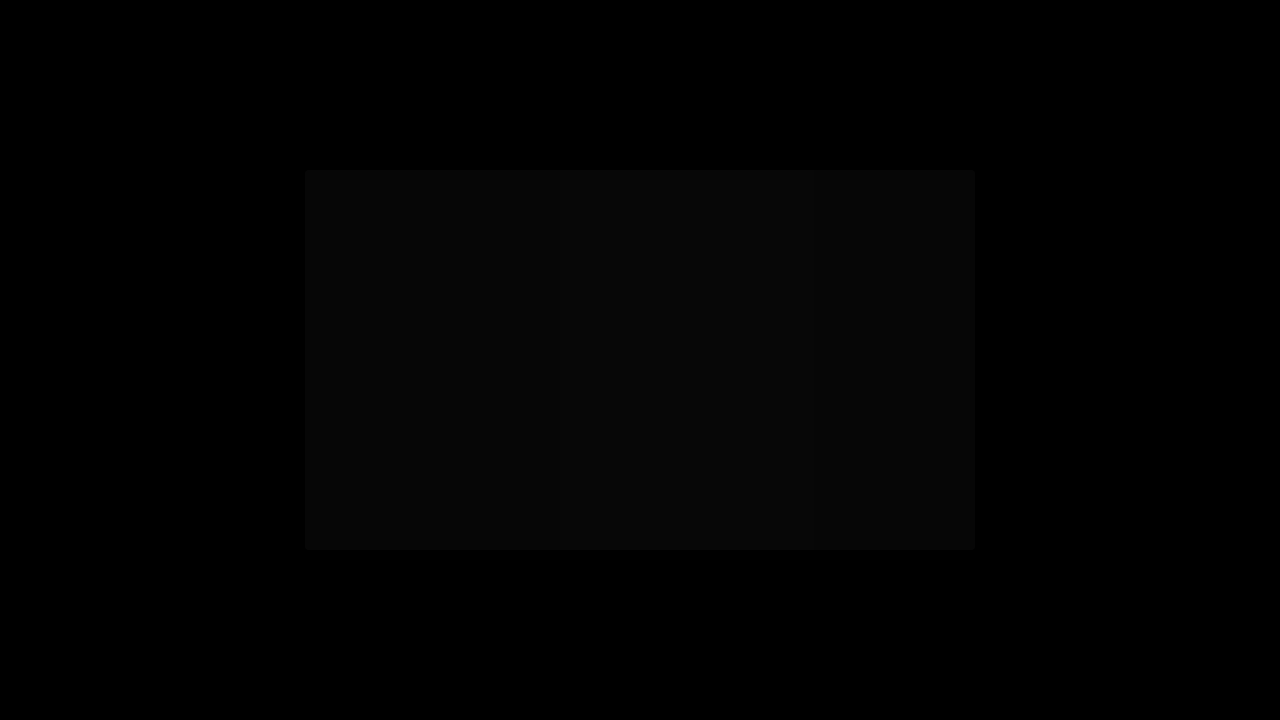

Featured Mars image loaded in fancybox viewer
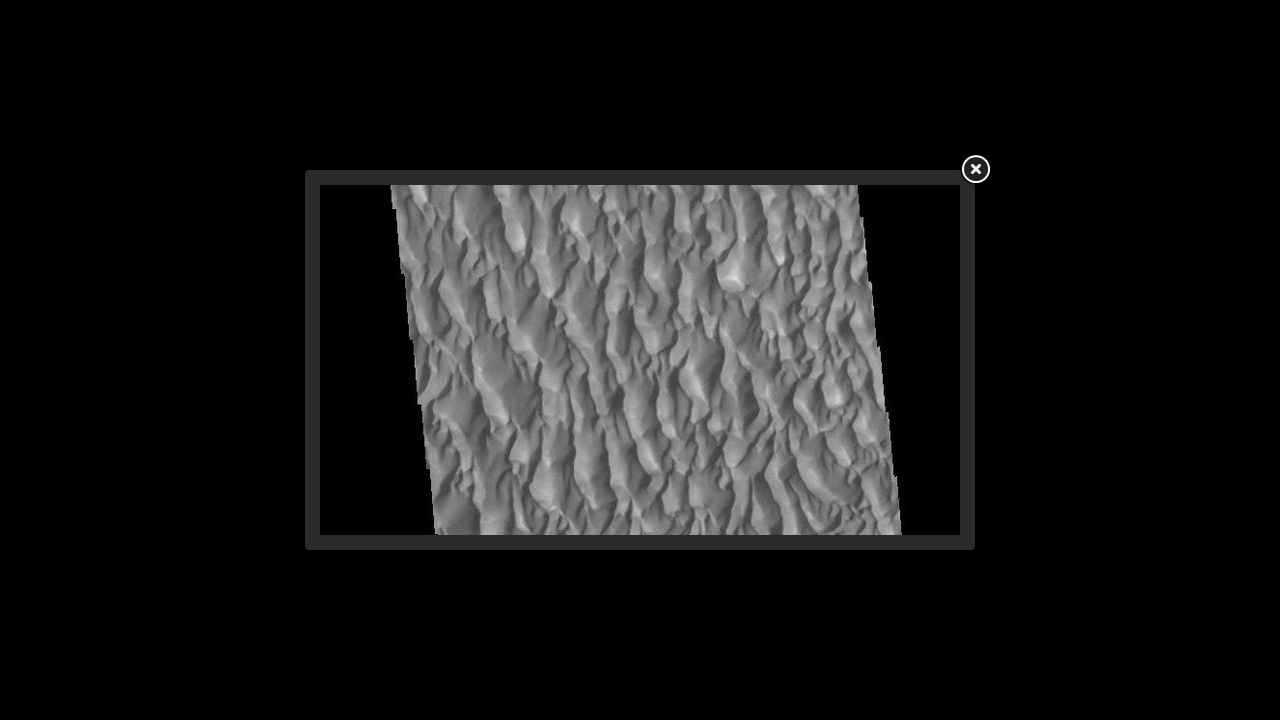

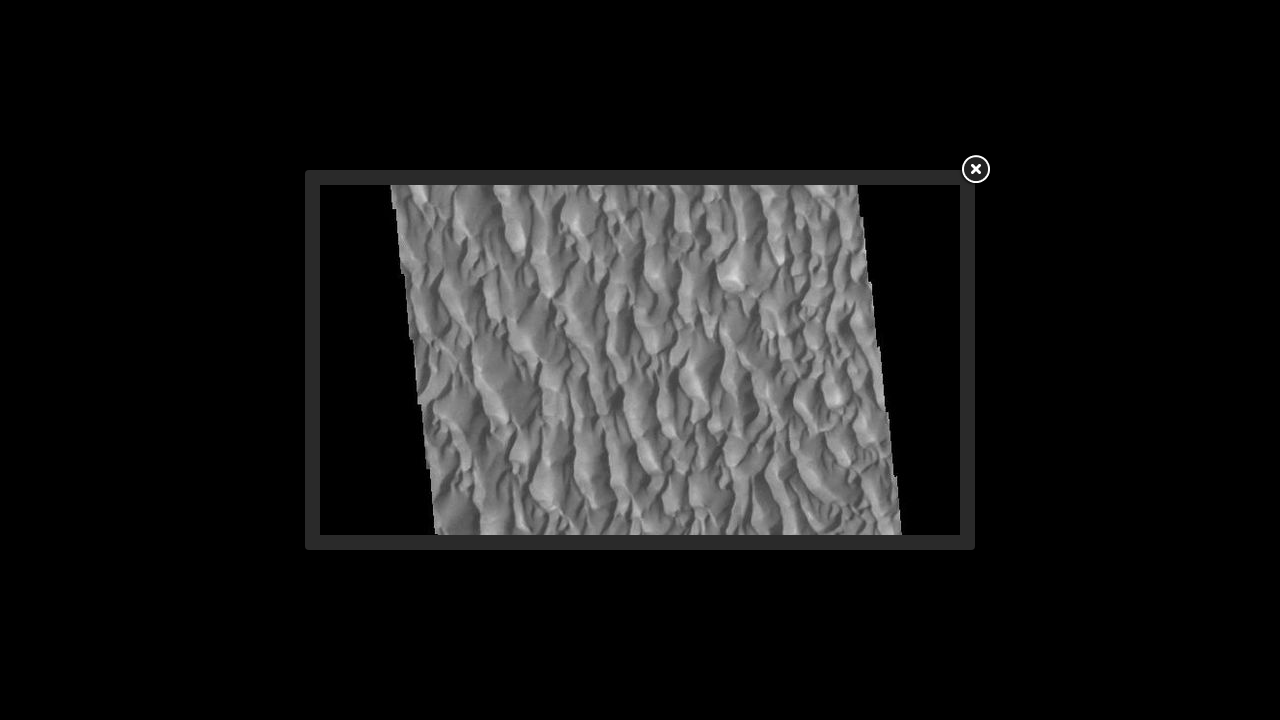